Tests starring a todo item and verifying it appears as starred

Starting URL: https://devmountain.github.io/qa_todos/

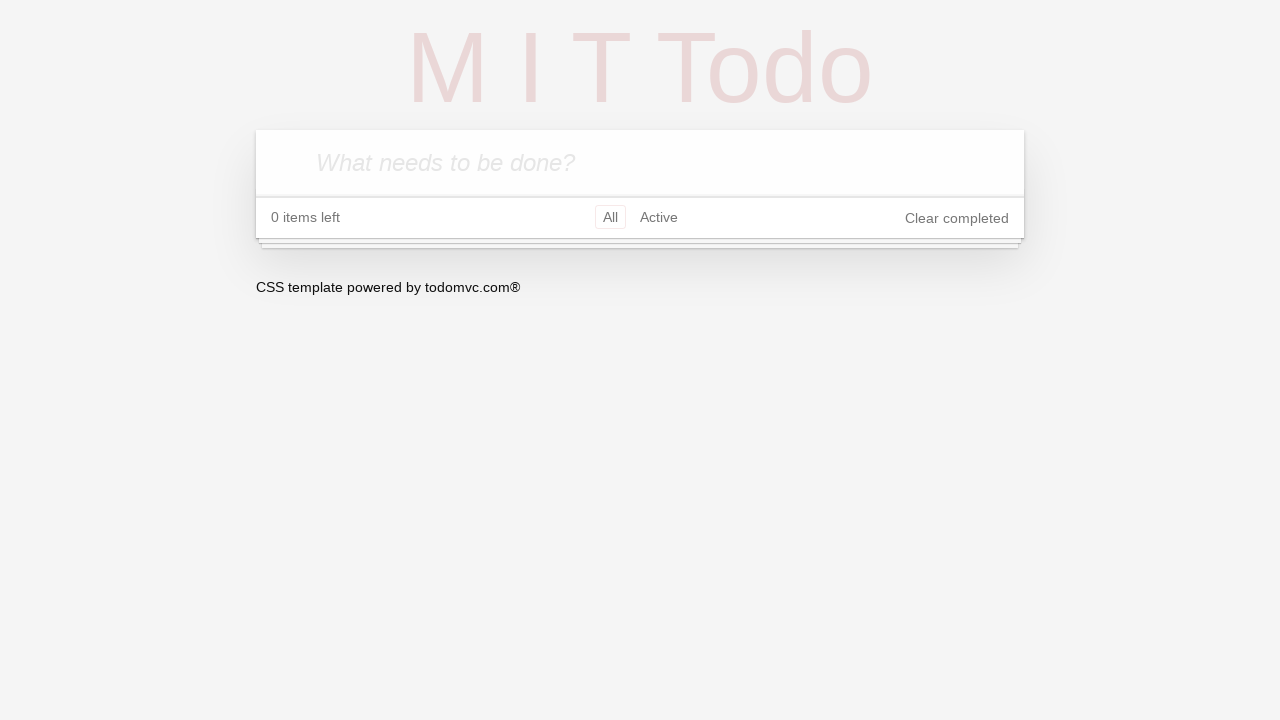

Waited for new todo input field to load
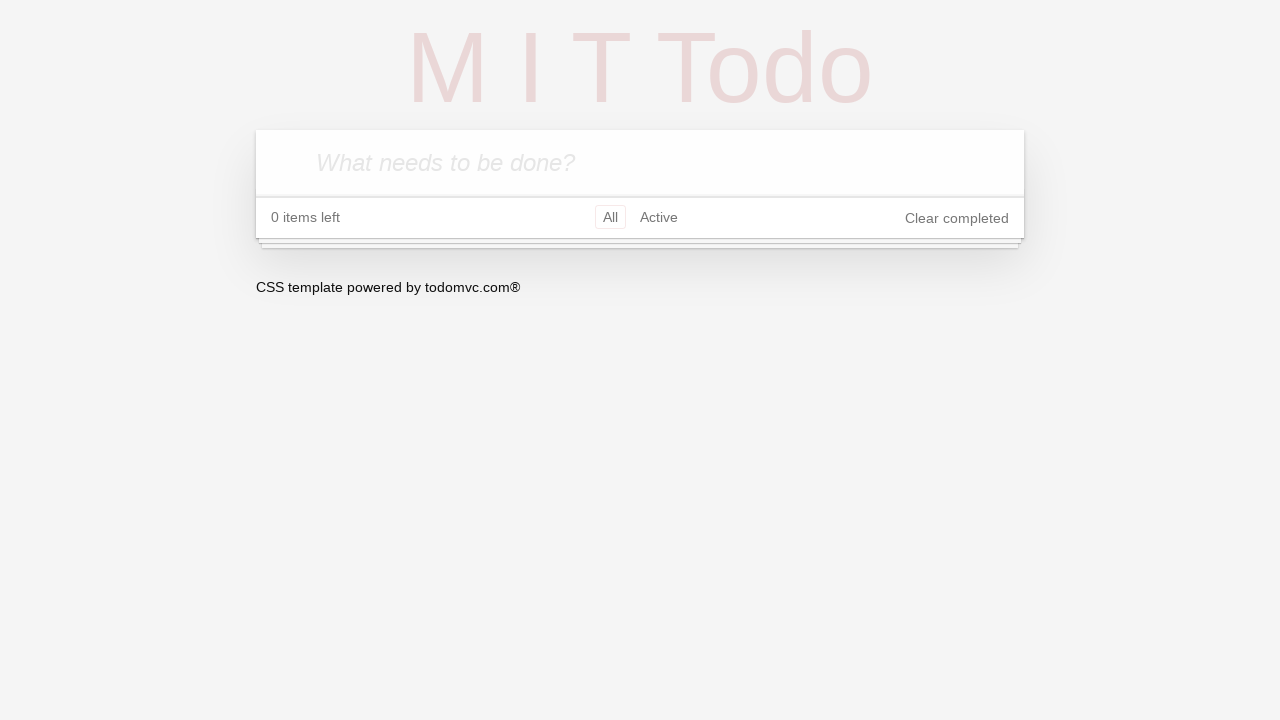

Filled new todo input with 'Rent a movie' on .new-todo
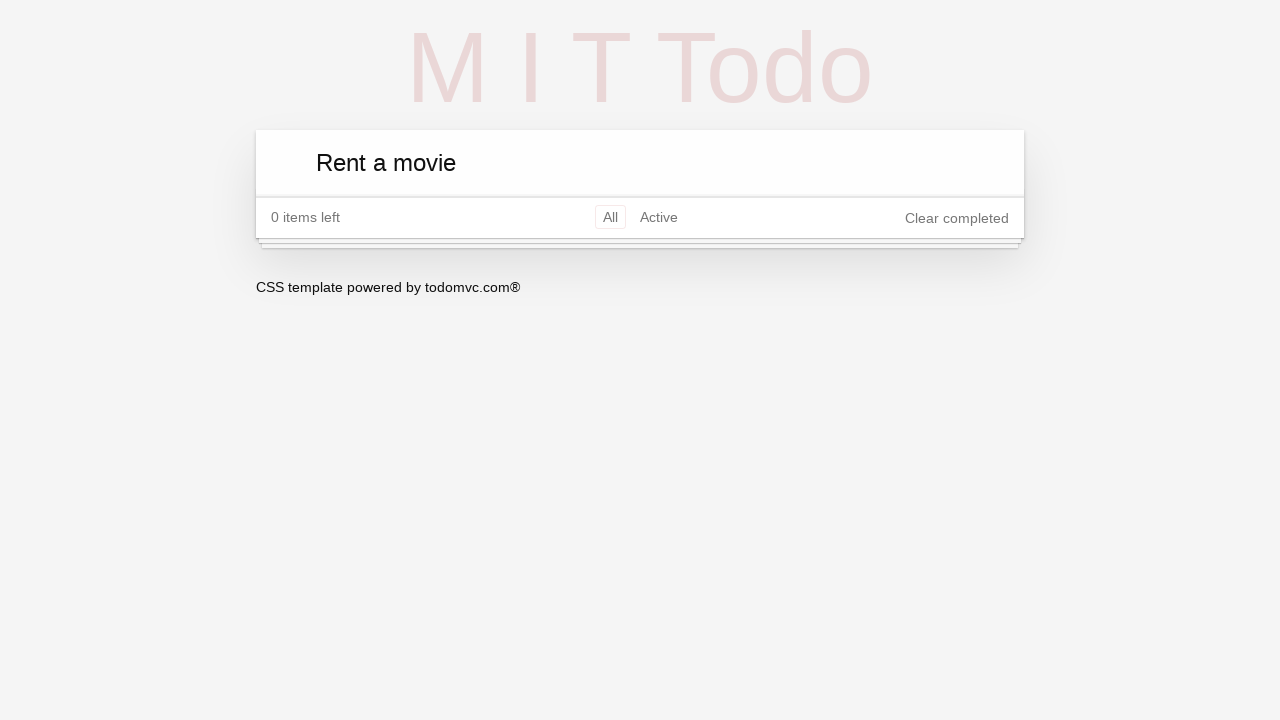

Pressed Enter to create the todo item on .new-todo
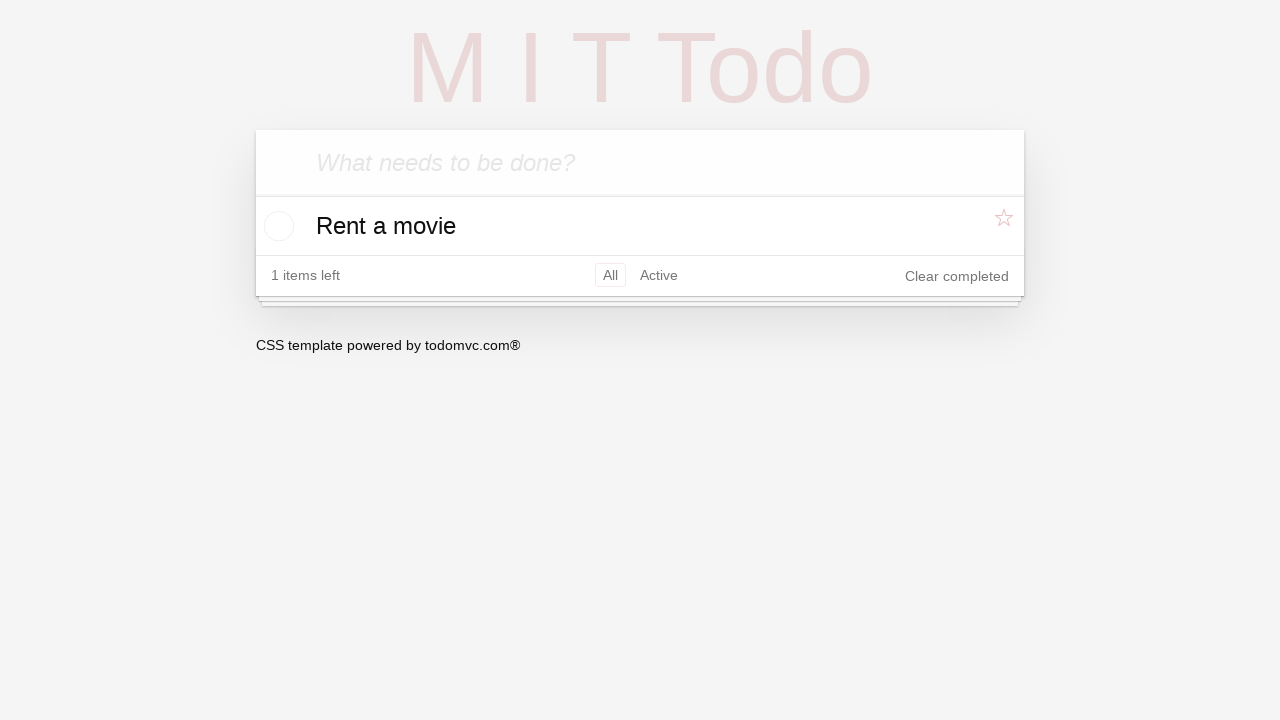

Todo item appeared on the page
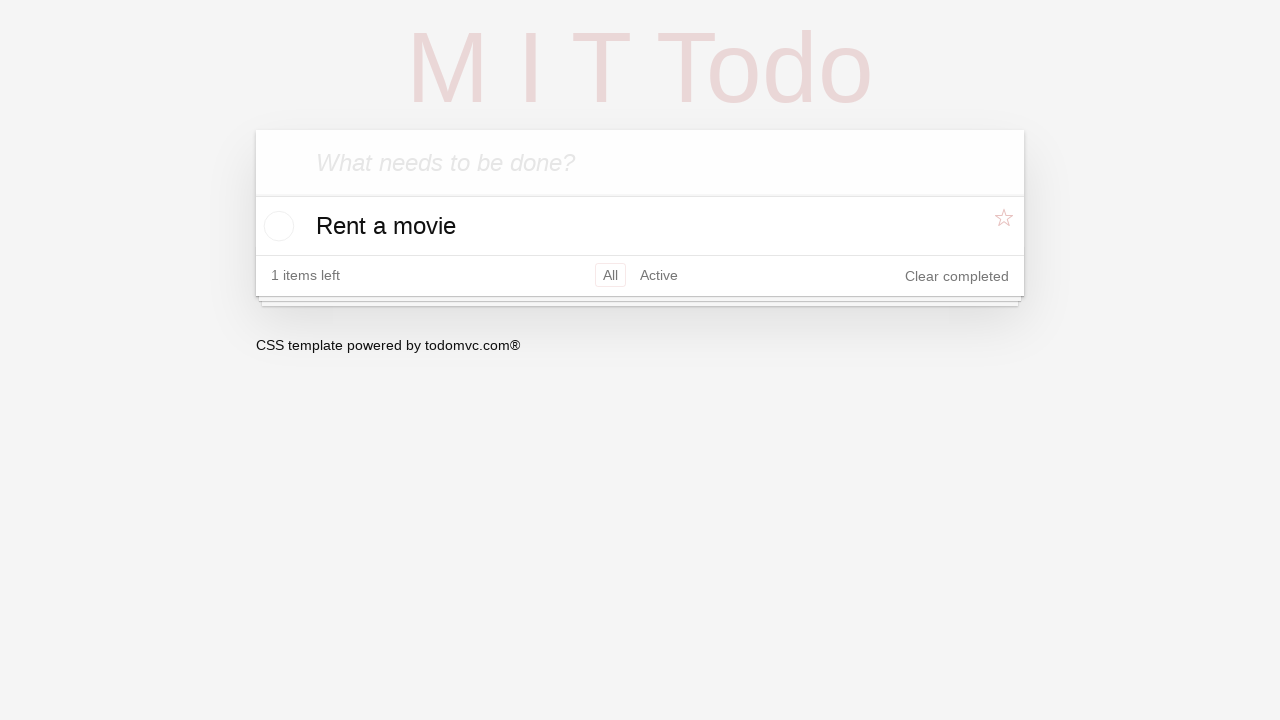

Clicked star icon to mark todo as starred at (1006, 225) on .star
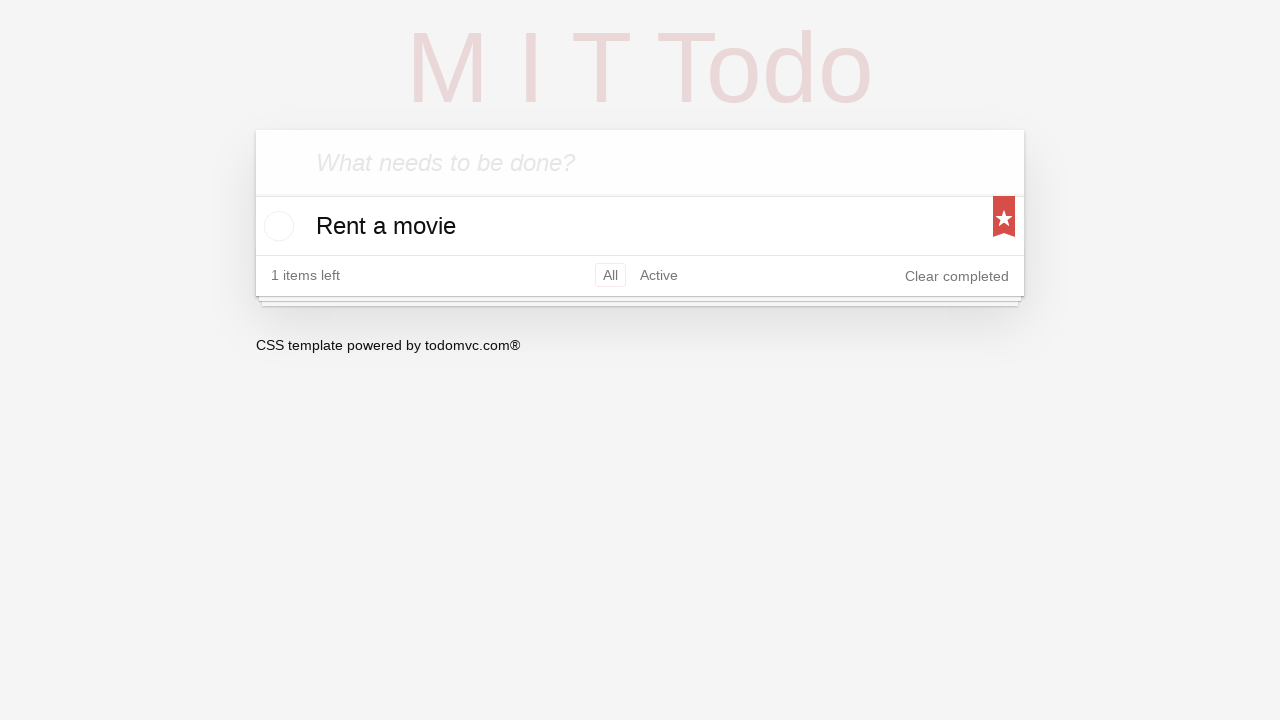

Waited for starred indicator to appear
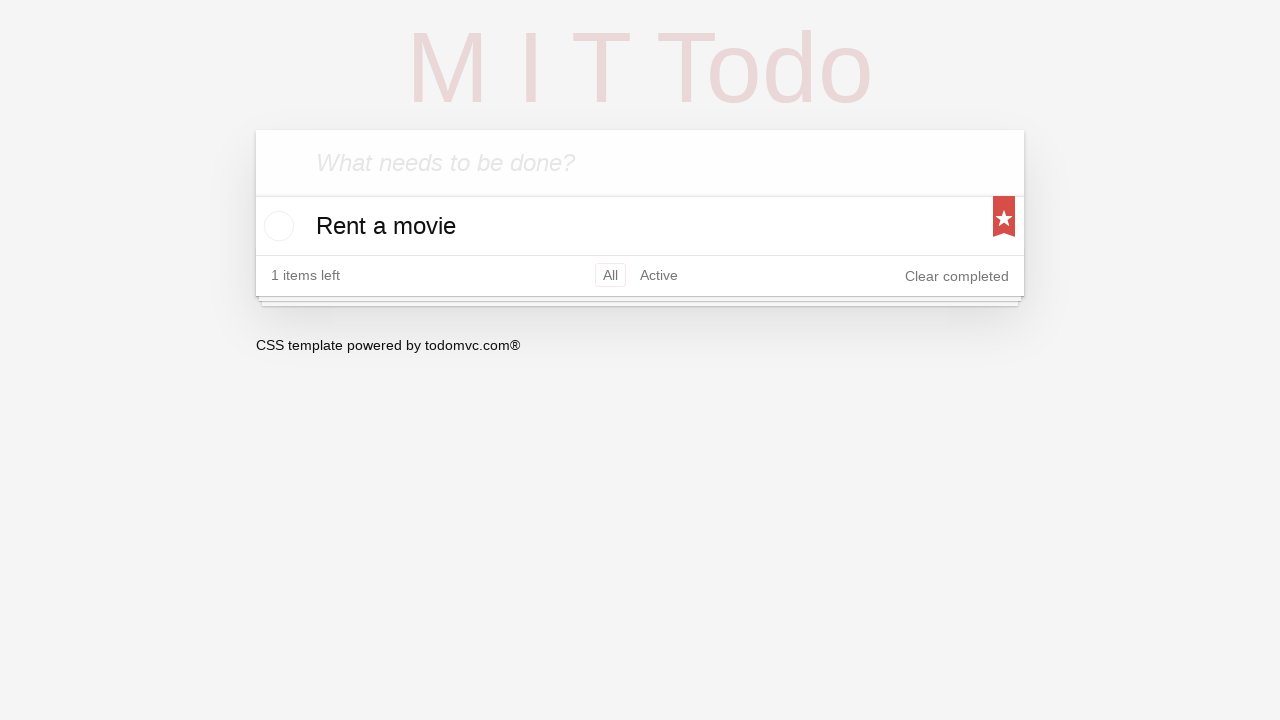

Verified starred element is visible on the page
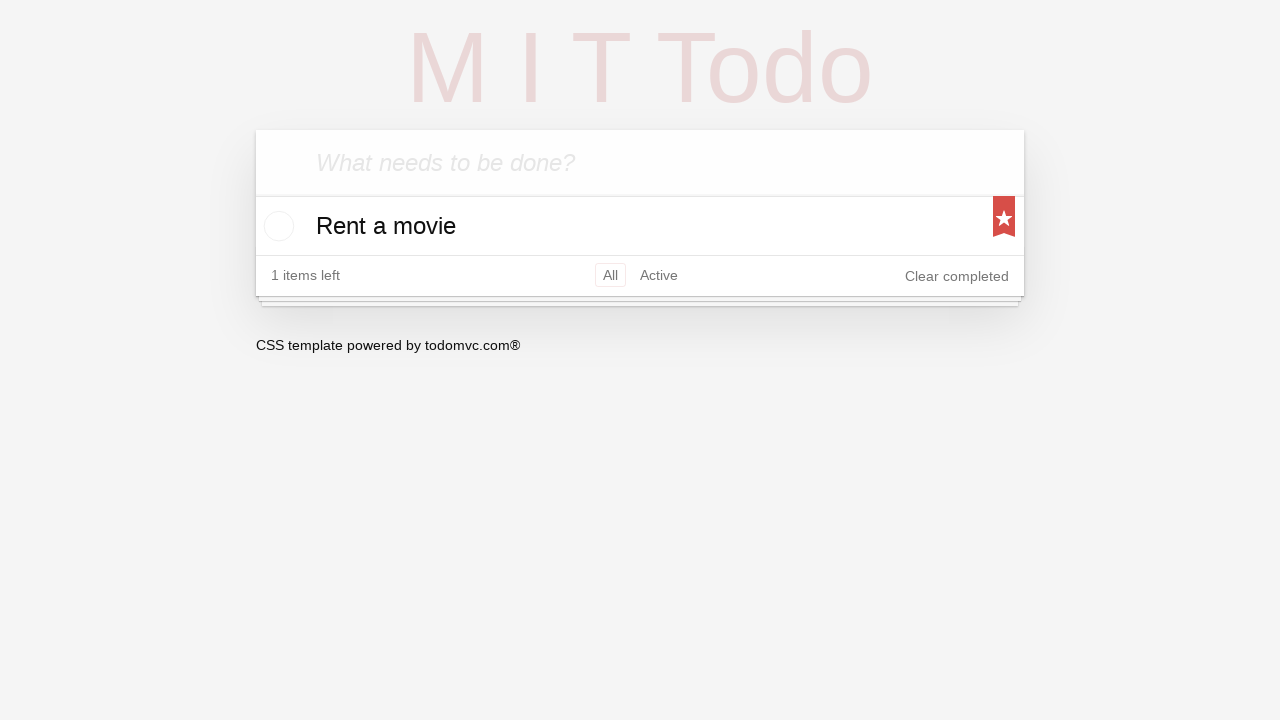

Assertion passed: todo is marked as starred
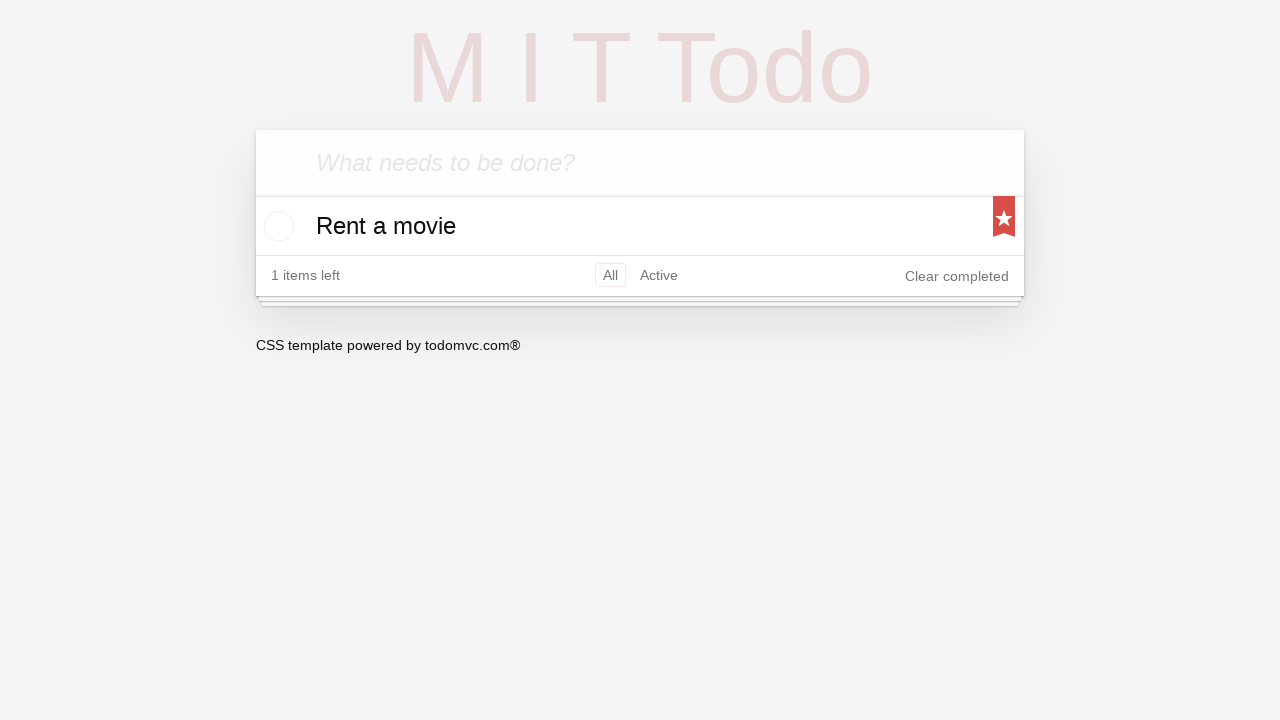

Clicked toggle checkbox to mark todo as complete at (276, 226) on xpath=//input[@class='toggle']
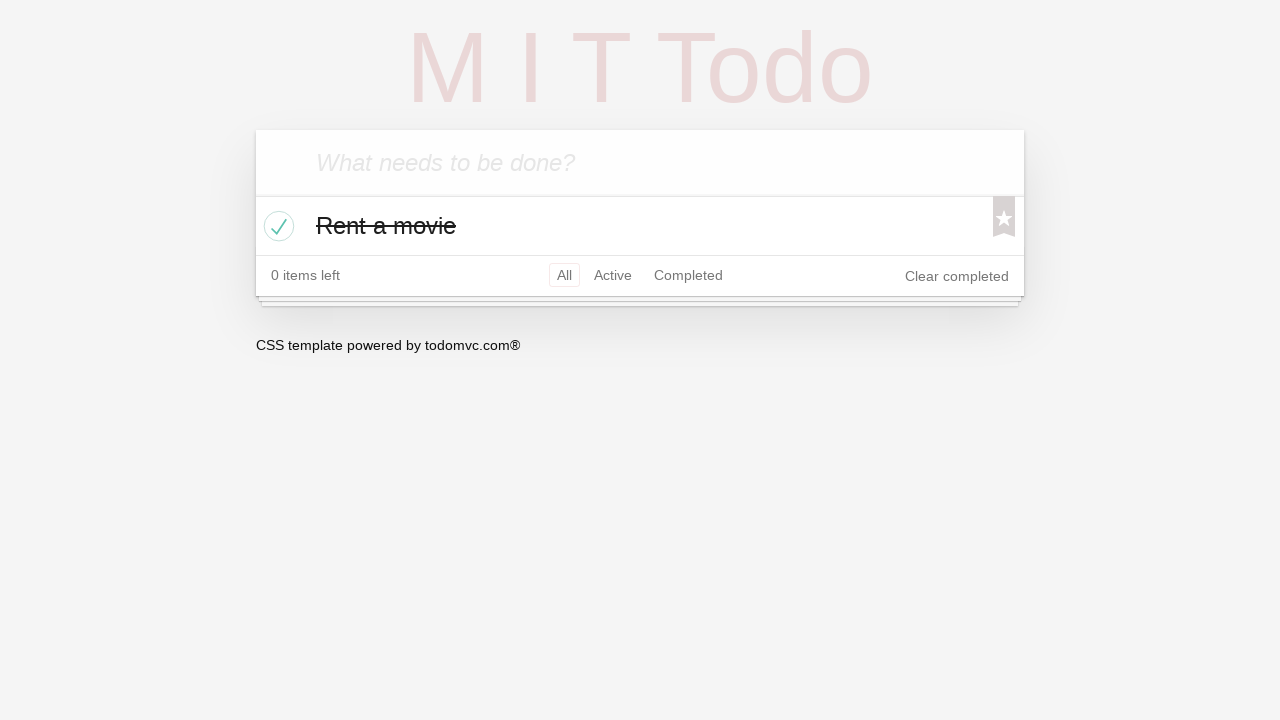

Clicked clear completed button to remove the todo at (957, 276) on .clear-completed
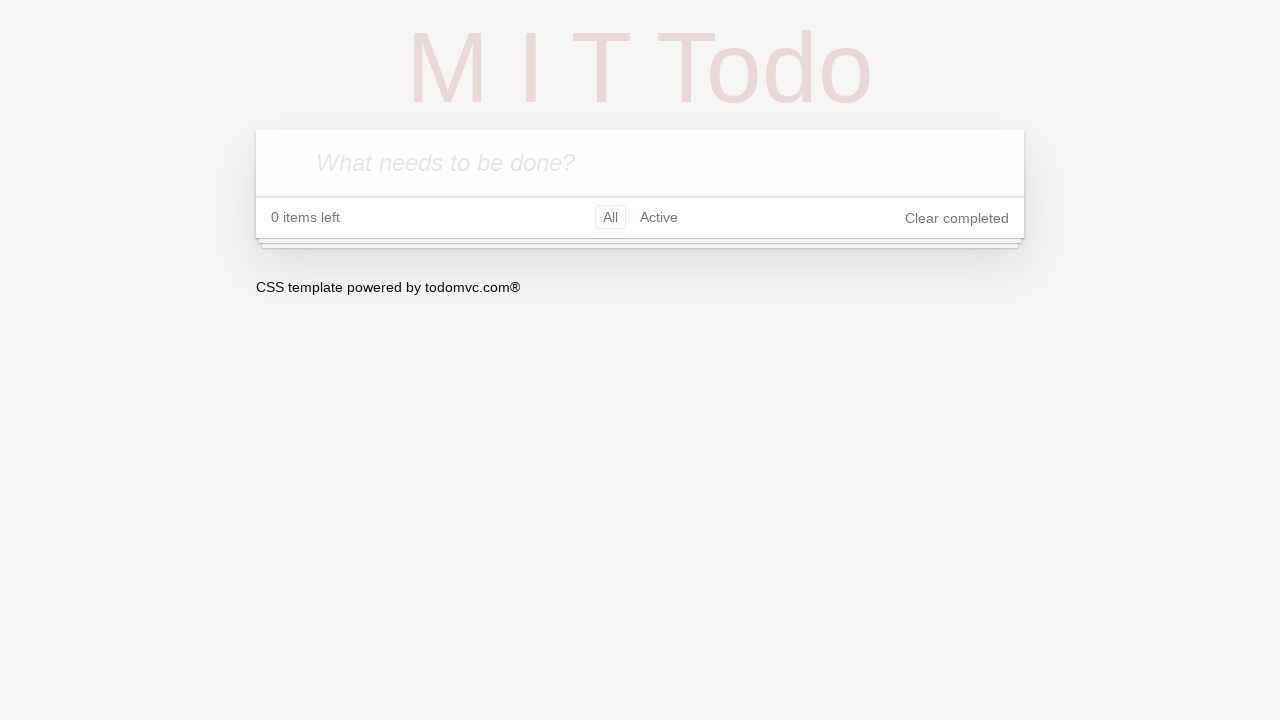

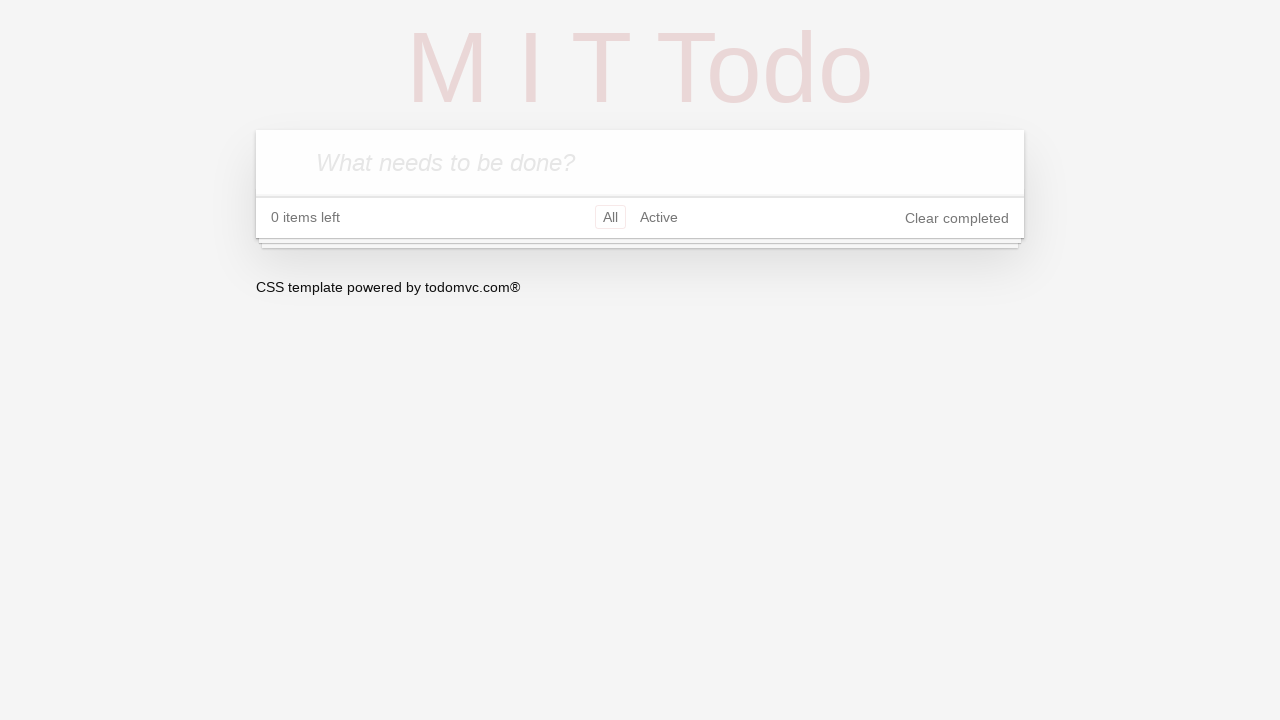